Tests that entered text is trimmed when editing a todo item

Starting URL: https://demo.playwright.dev/todomvc

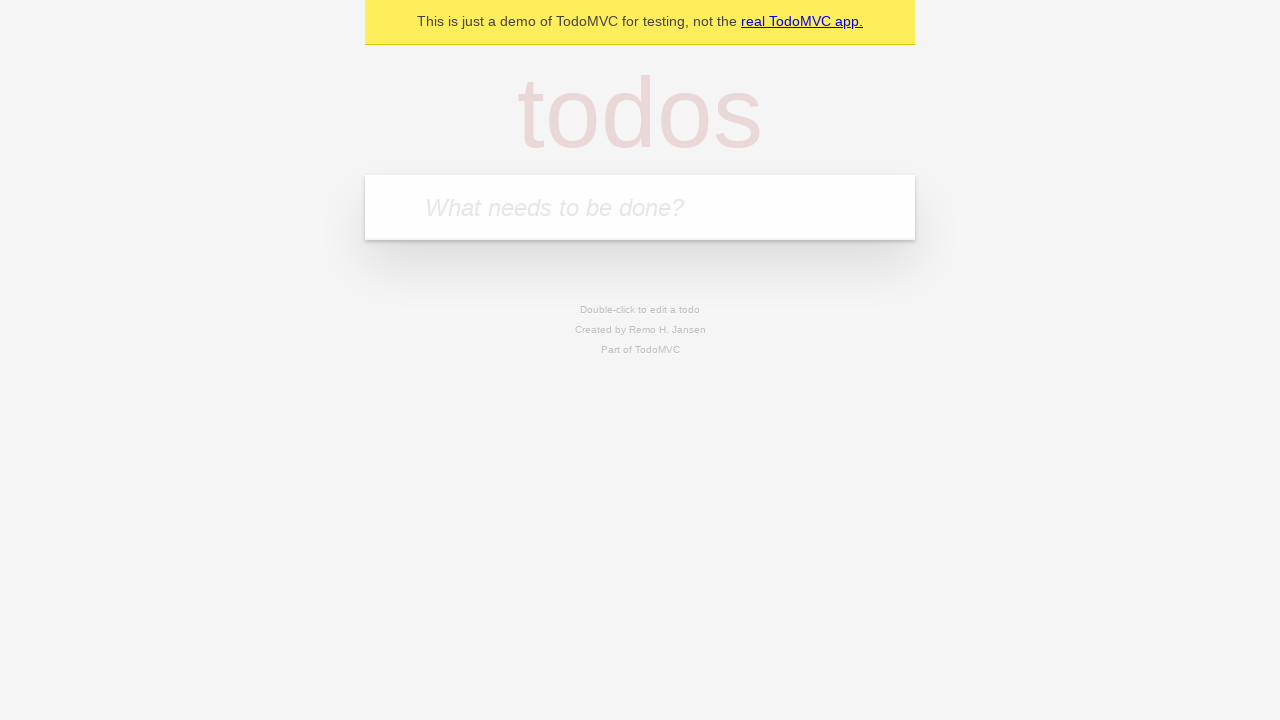

Filled new todo input with 'buy some cheese' on internal:attr=[placeholder="What needs to be done?"i]
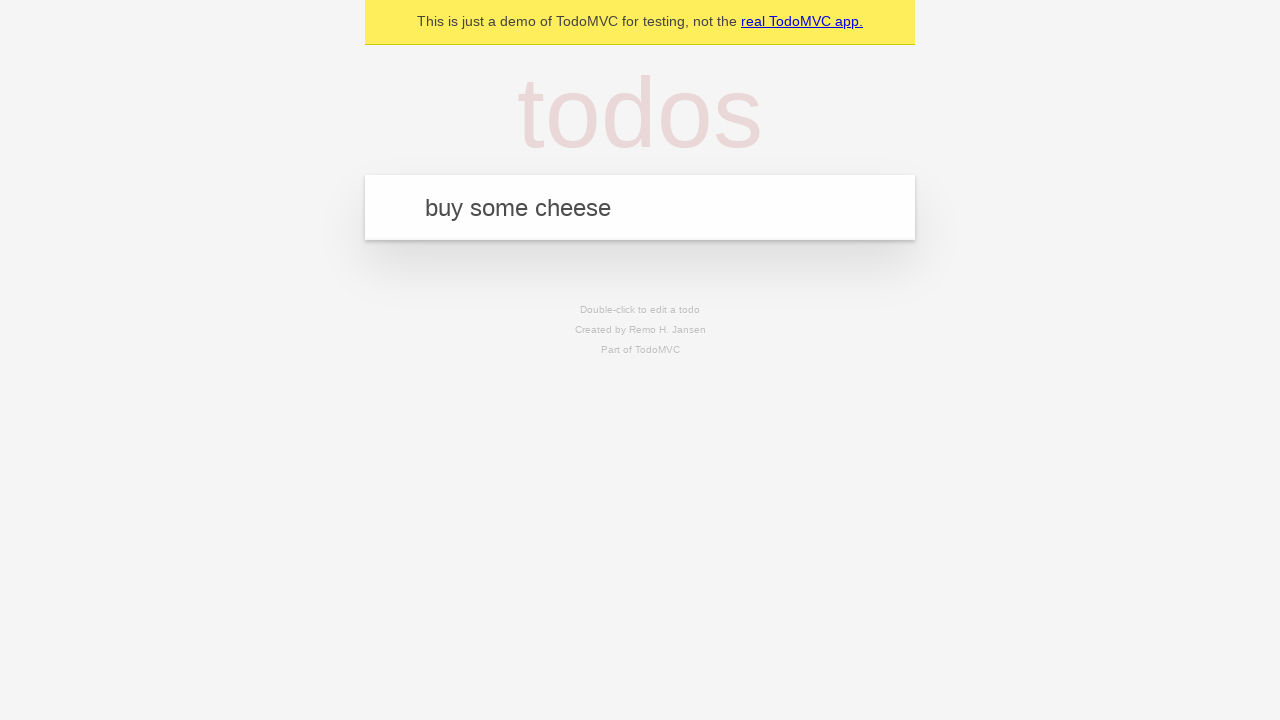

Pressed Enter to create todo 'buy some cheese' on internal:attr=[placeholder="What needs to be done?"i]
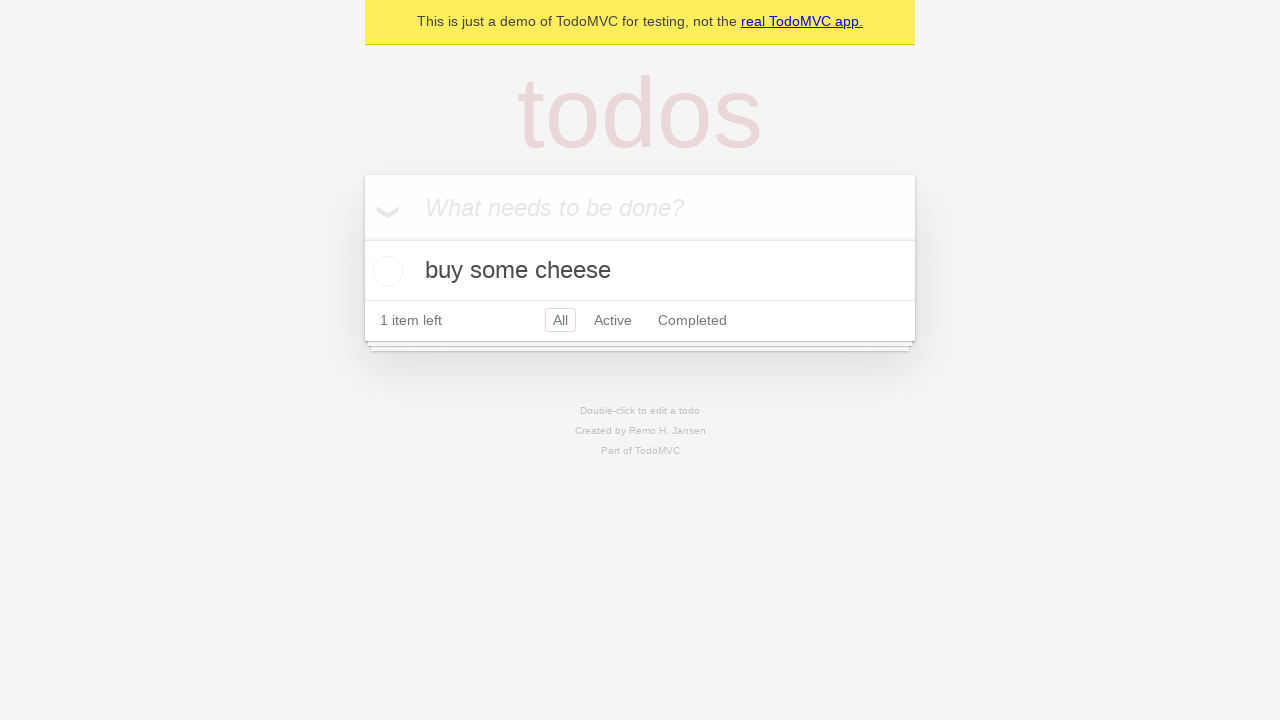

Filled new todo input with 'feed the cat' on internal:attr=[placeholder="What needs to be done?"i]
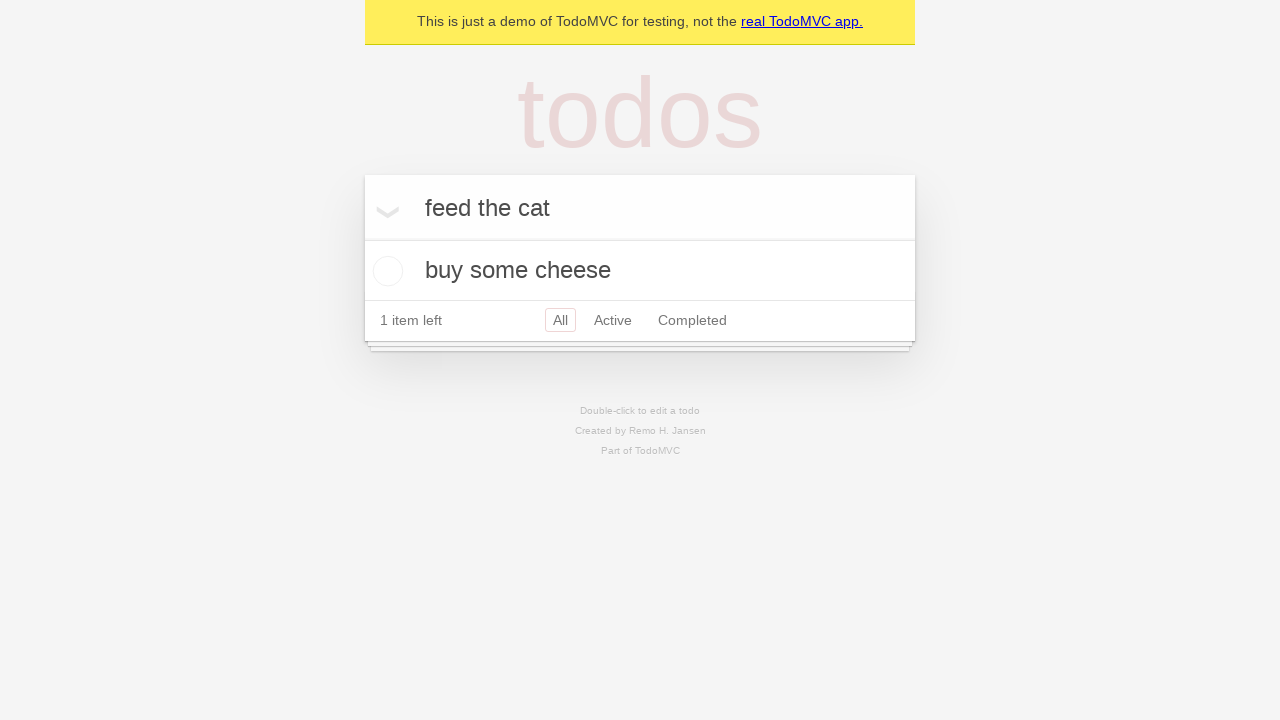

Pressed Enter to create todo 'feed the cat' on internal:attr=[placeholder="What needs to be done?"i]
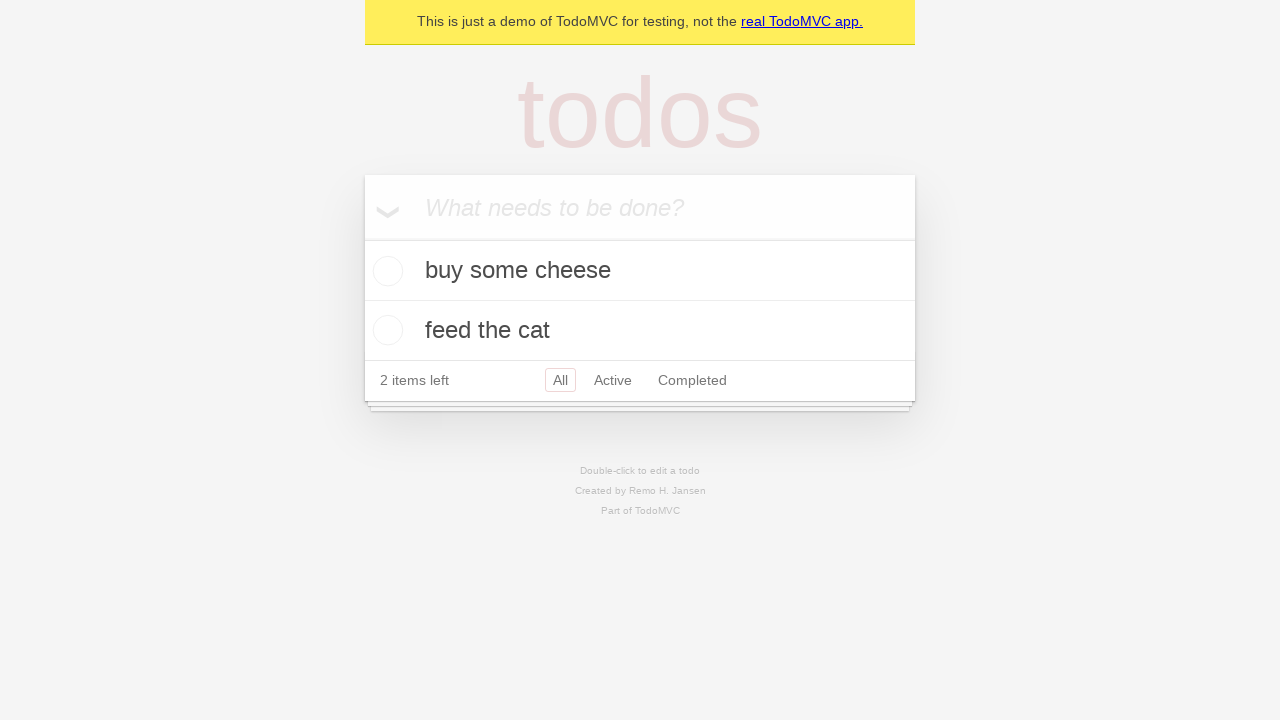

Filled new todo input with 'book a doctors appointment' on internal:attr=[placeholder="What needs to be done?"i]
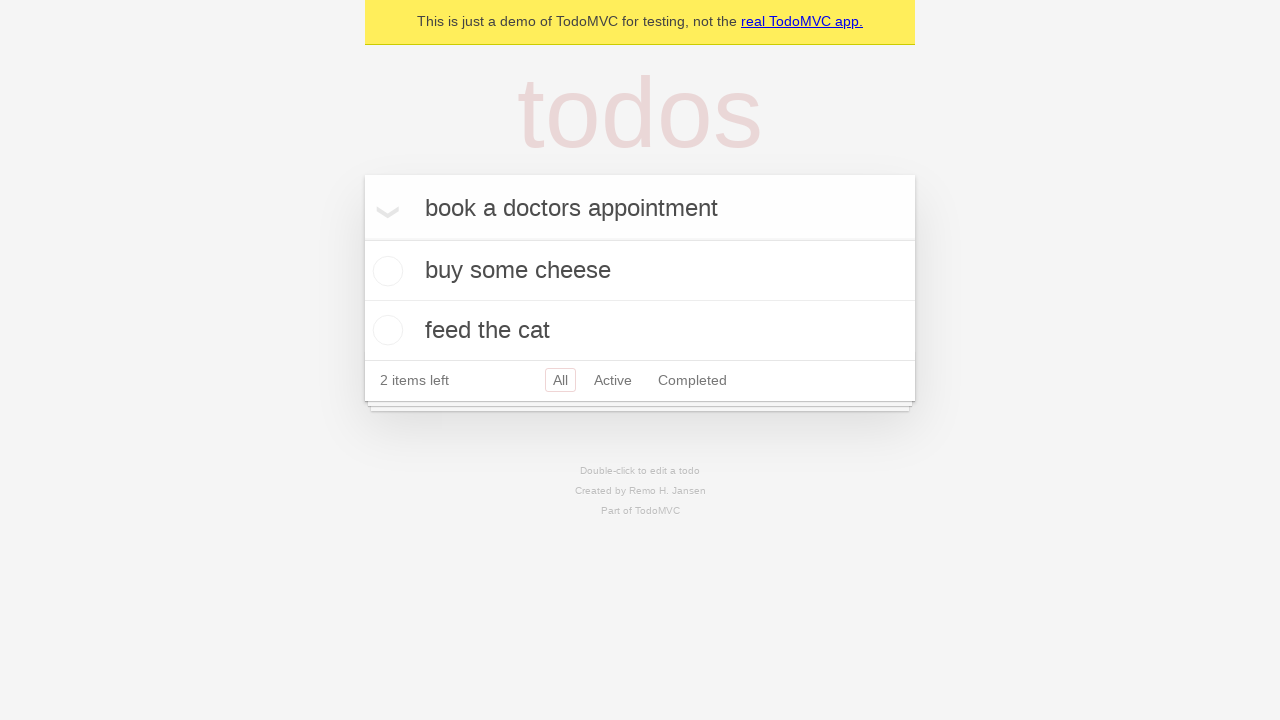

Pressed Enter to create todo 'book a doctors appointment' on internal:attr=[placeholder="What needs to be done?"i]
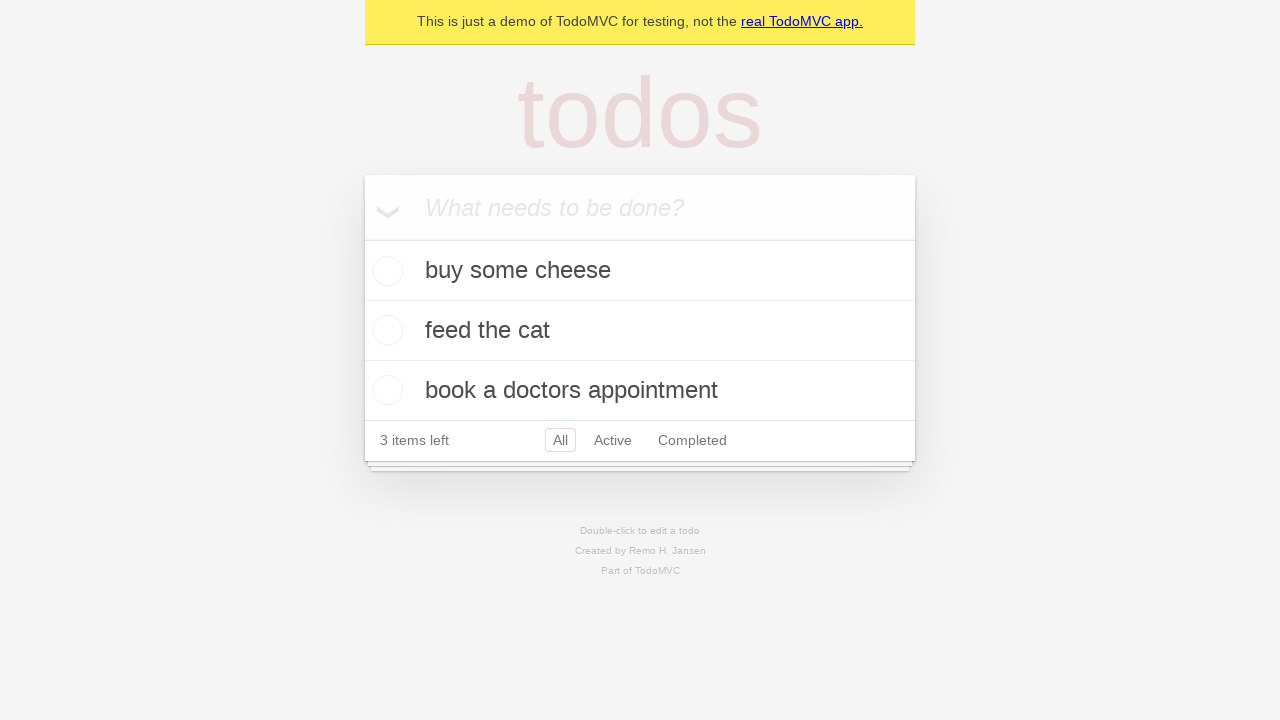

Waited for all 3 todo items to be created
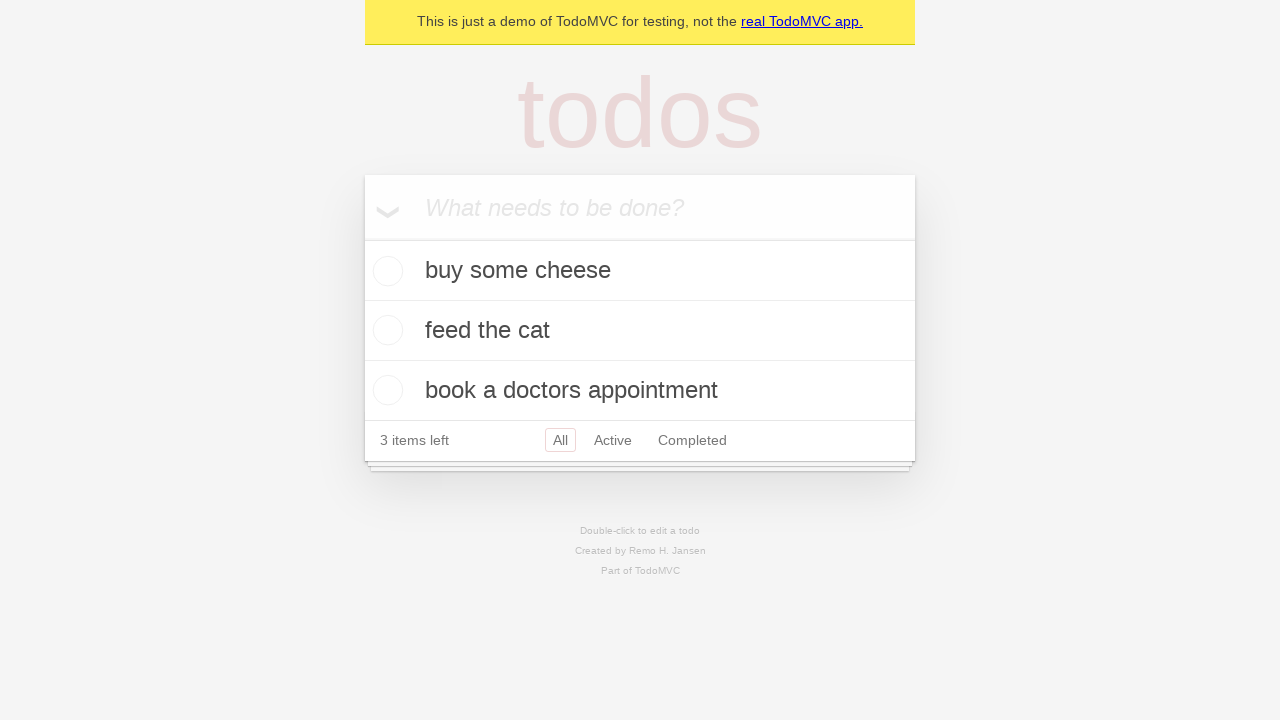

Double-clicked on second todo item to enter edit mode at (640, 331) on internal:testid=[data-testid="todo-item"s] >> nth=1
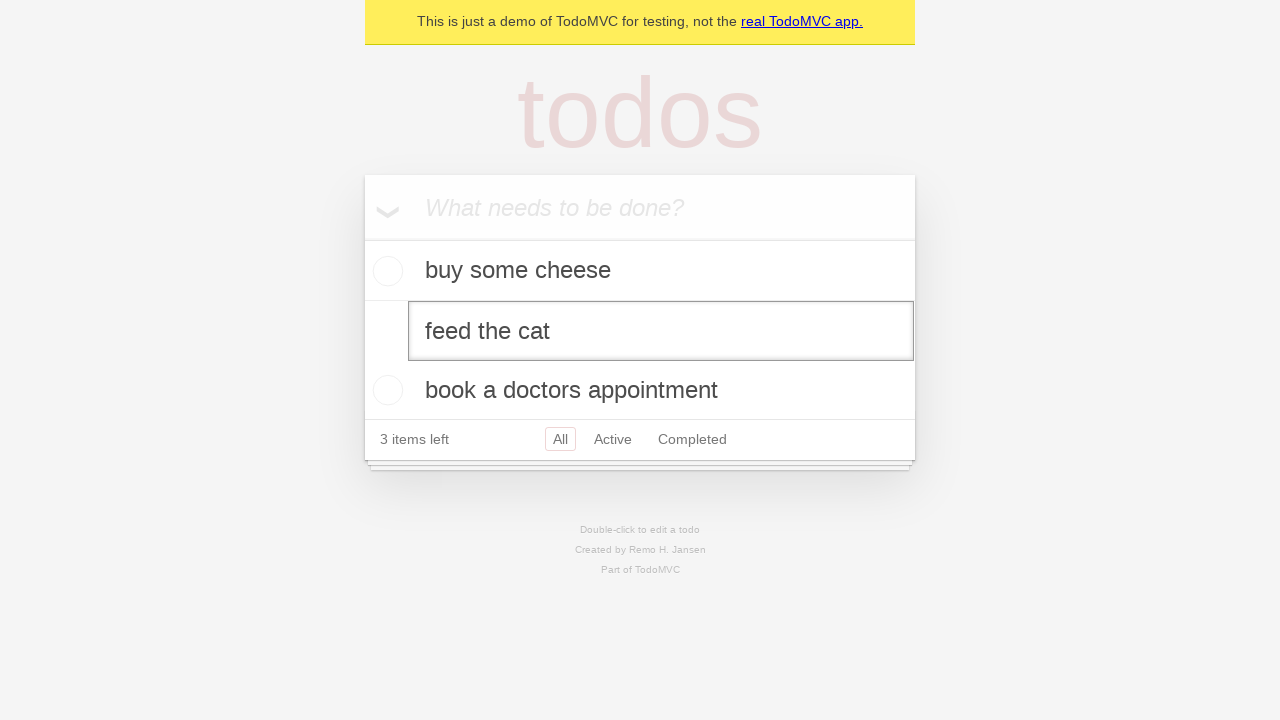

Filled edit input with text containing leading and trailing whitespace on internal:testid=[data-testid="todo-item"s] >> nth=1 >> internal:role=textbox[nam
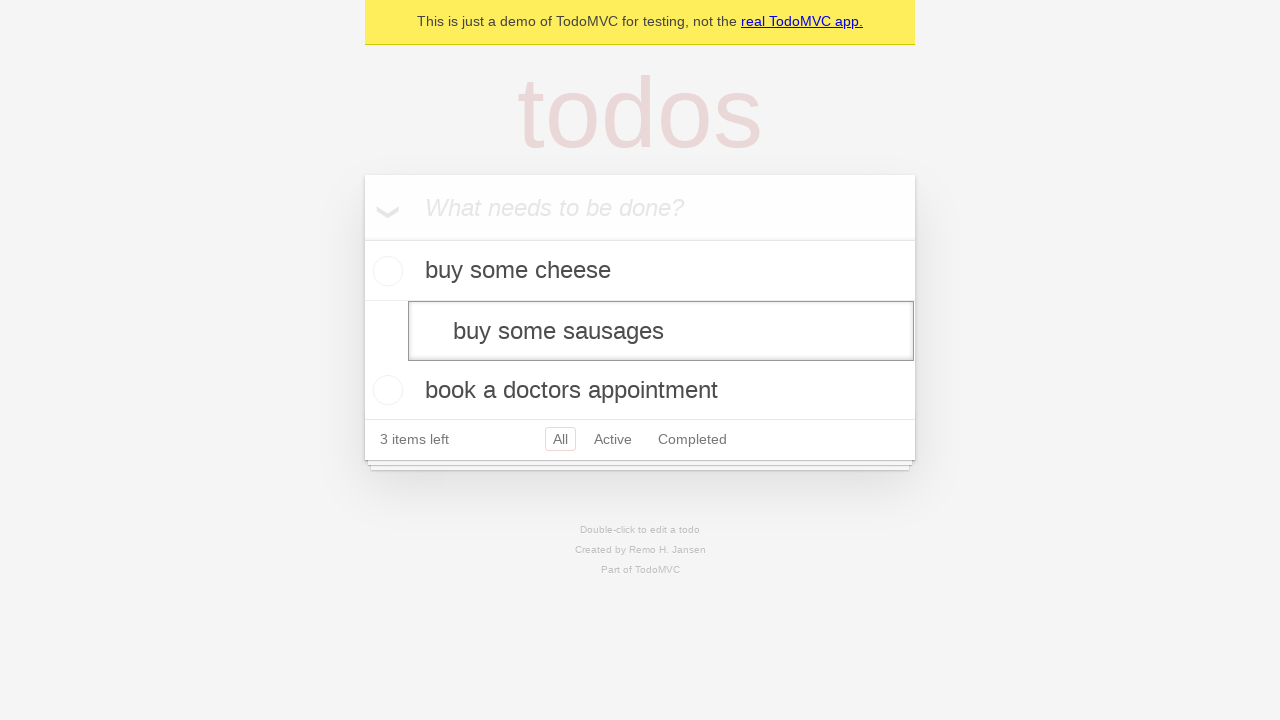

Pressed Enter to confirm edit and verify text is trimmed on internal:testid=[data-testid="todo-item"s] >> nth=1 >> internal:role=textbox[nam
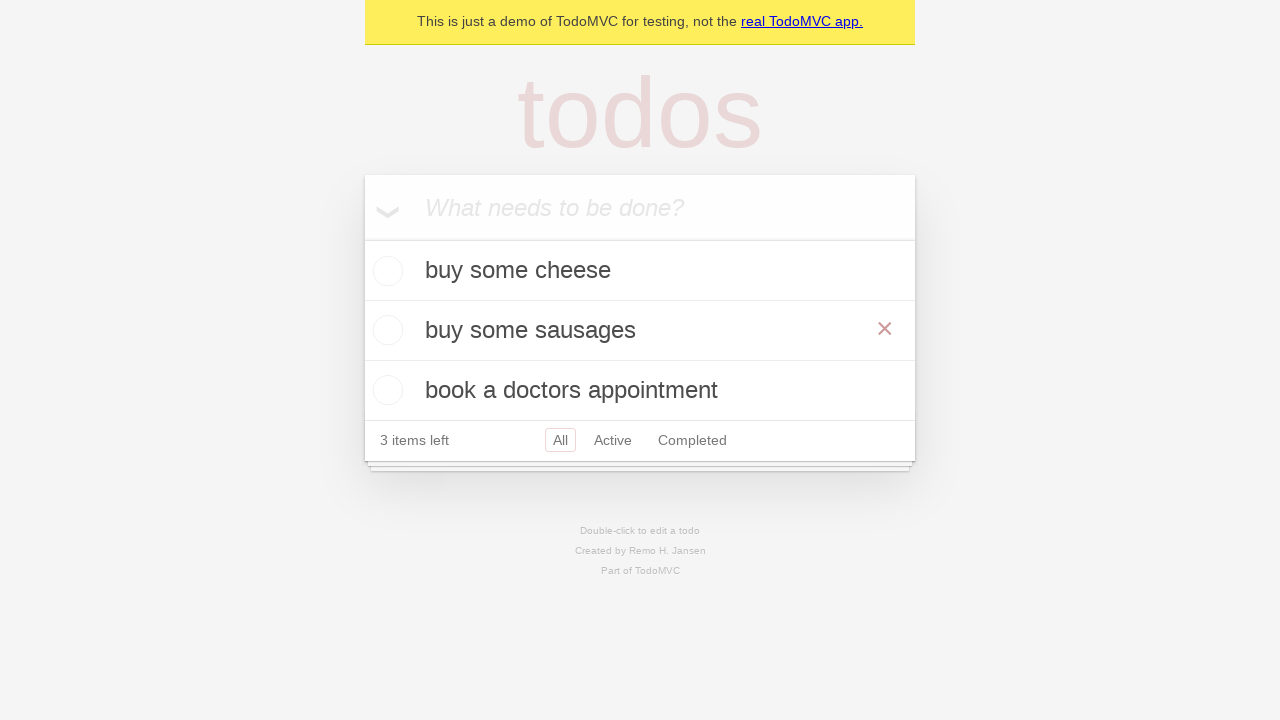

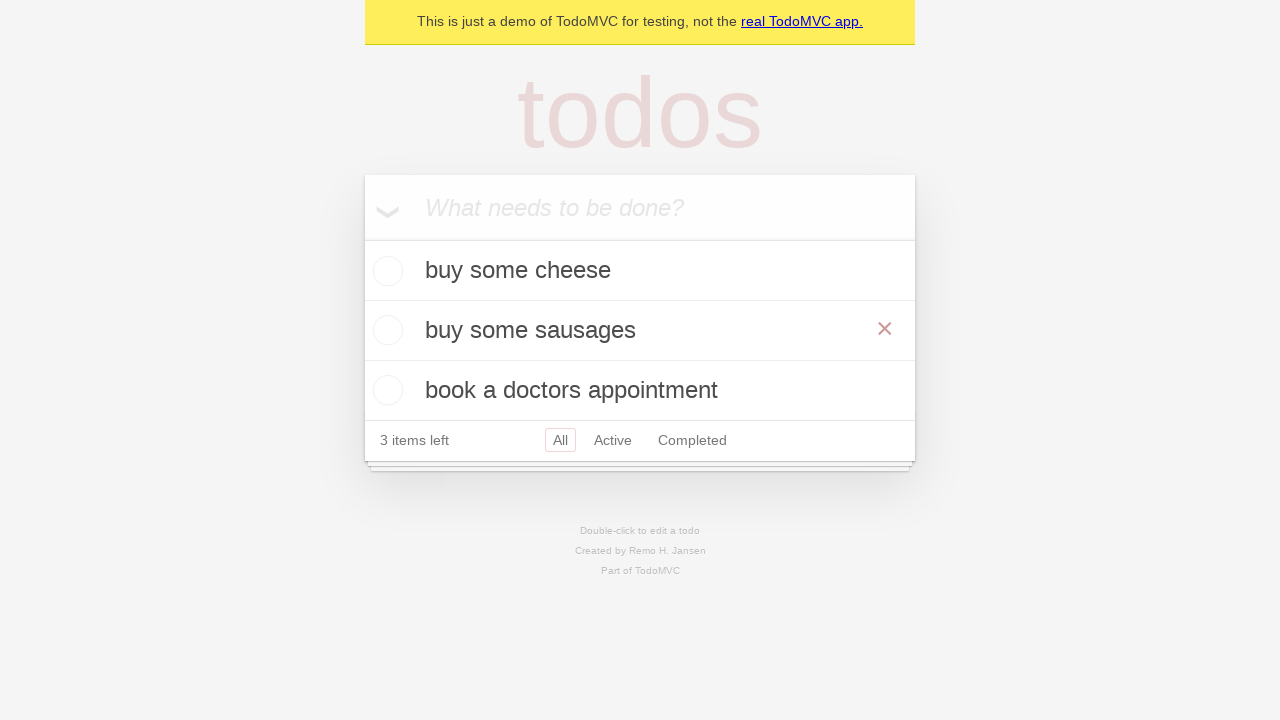